Tests multi-window functionality by opening a new window, extracting text from it, and filling that text into a form field in the original window

Starting URL: https://rahulshettyacademy.com/angularpractice/

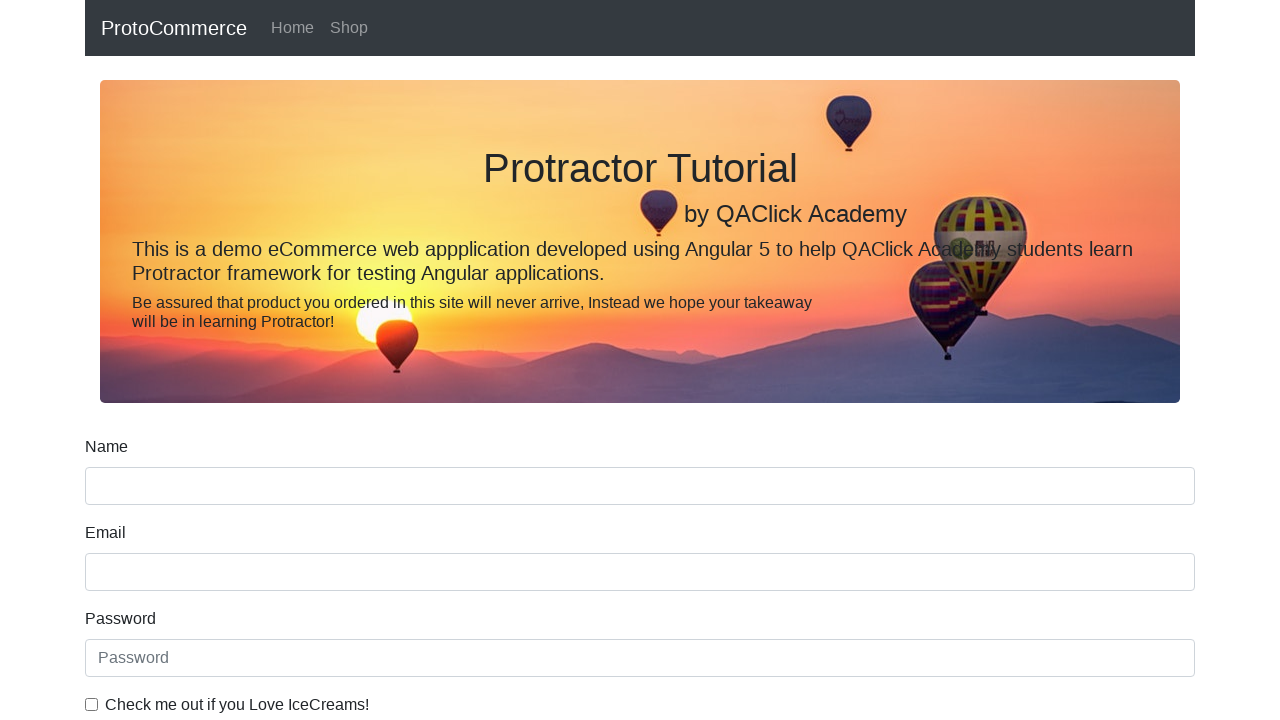

Opened a new browser window/tab
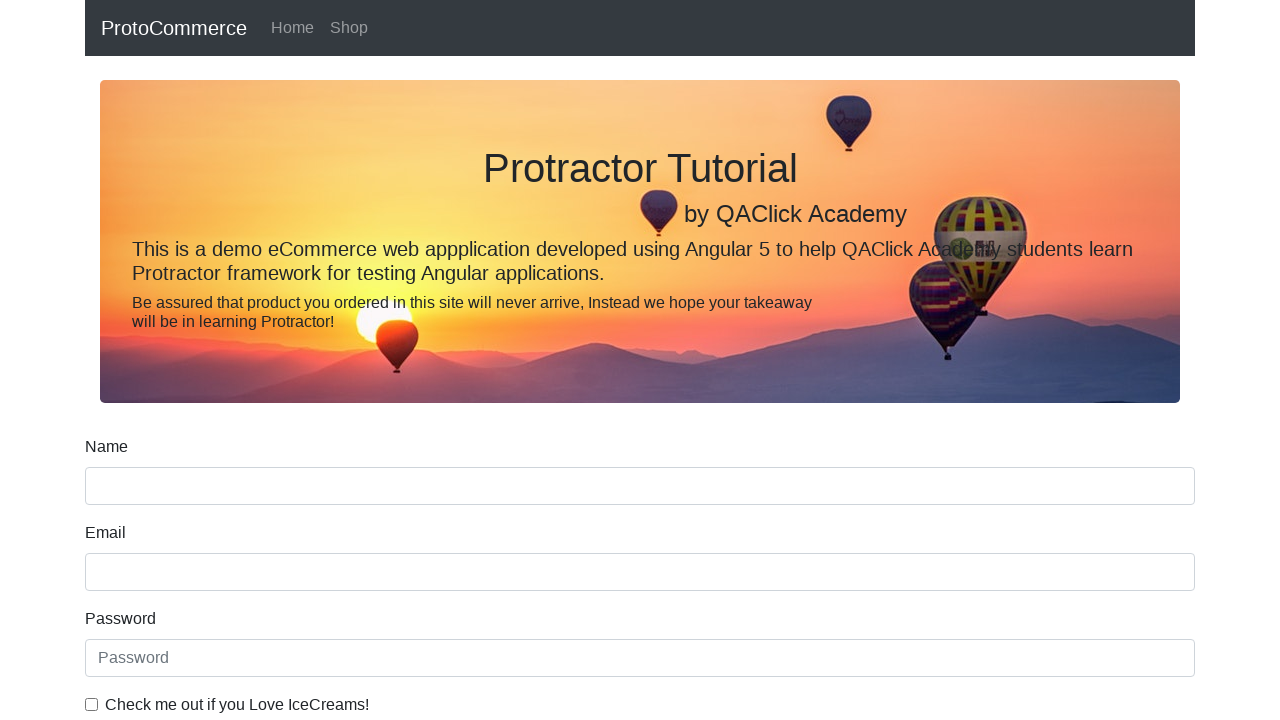

Navigated new window to https://rahulshettyacademy.com
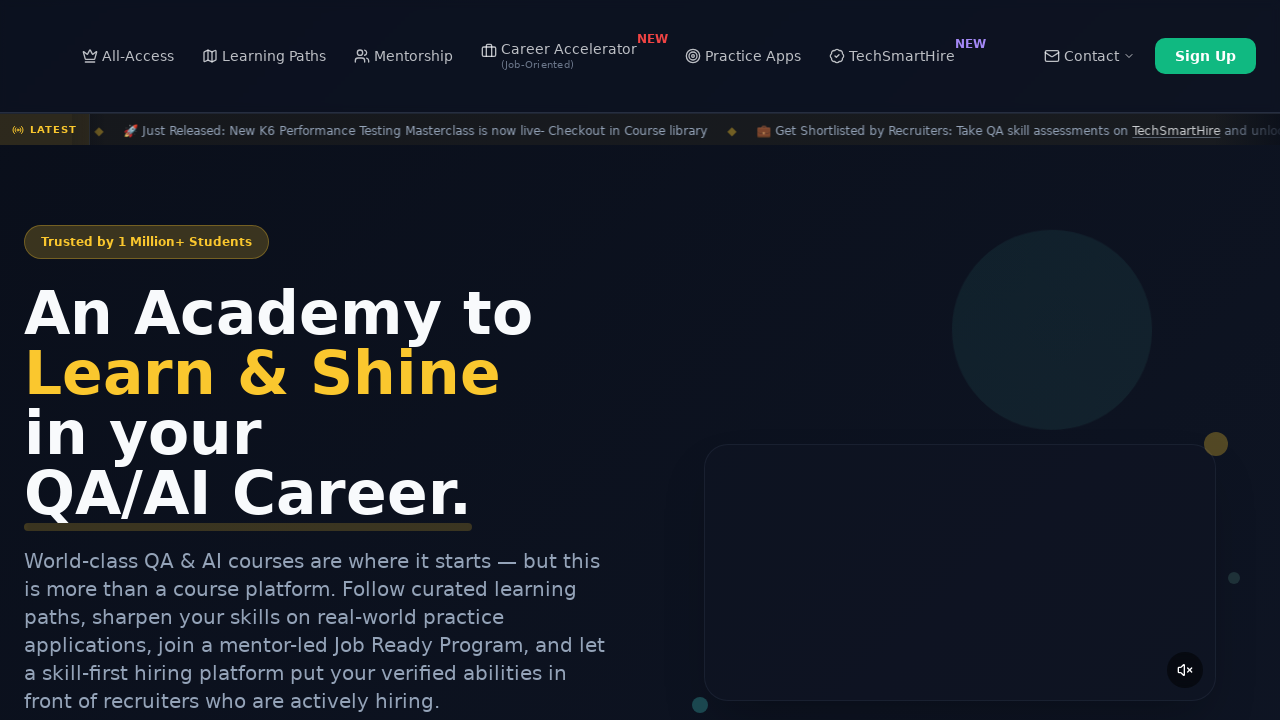

Extracted text from second course link: 'Playwright Testing'
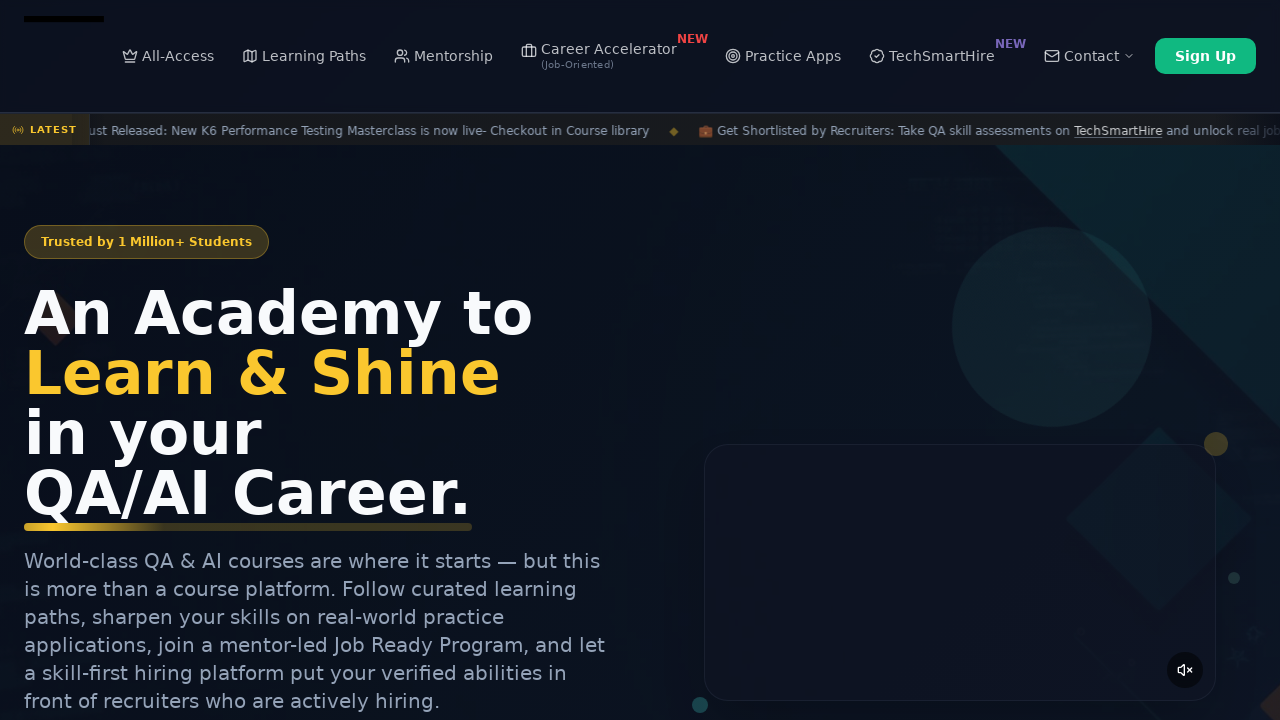

Closed the new window/tab
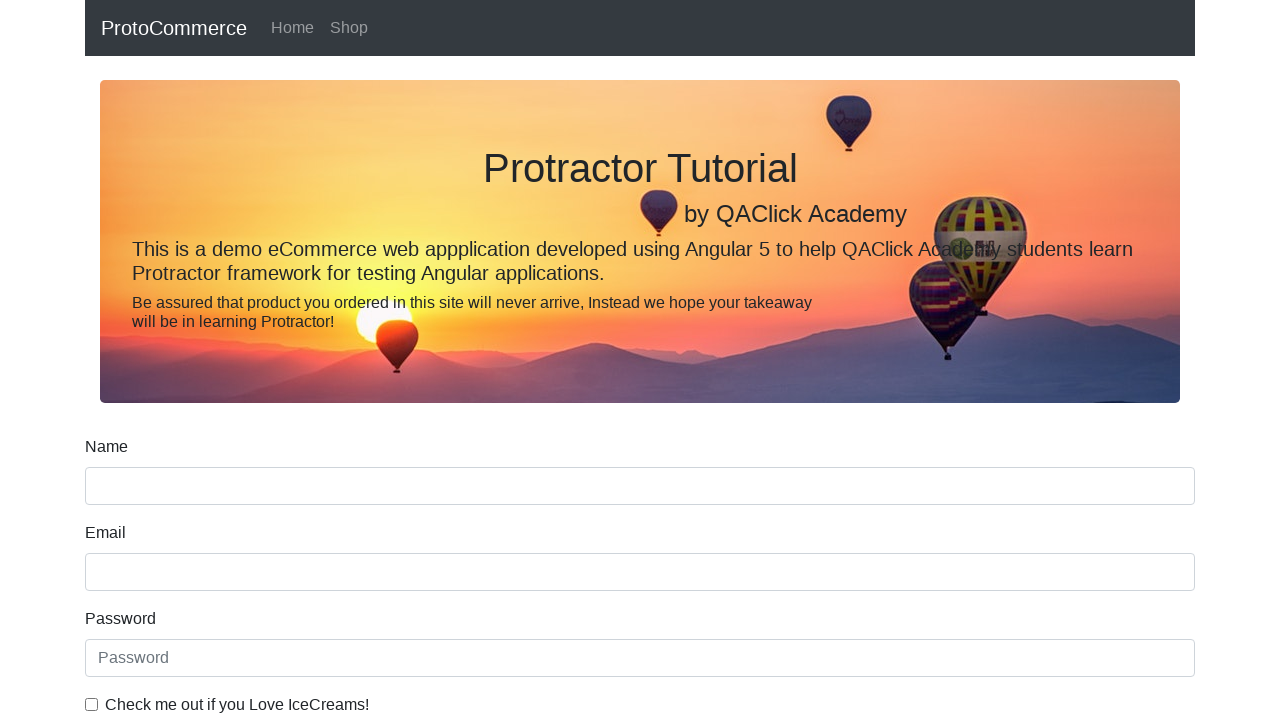

Filled name field with extracted course text: 'Playwright Testing' on [name='name']
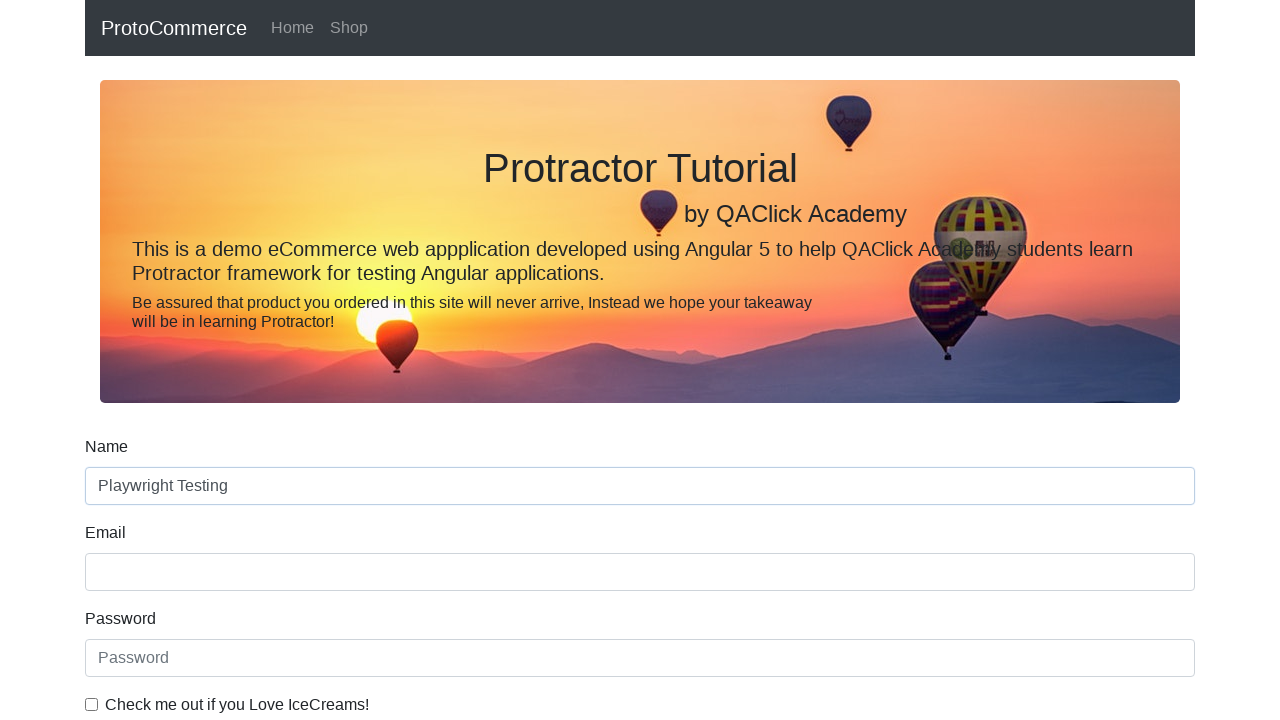

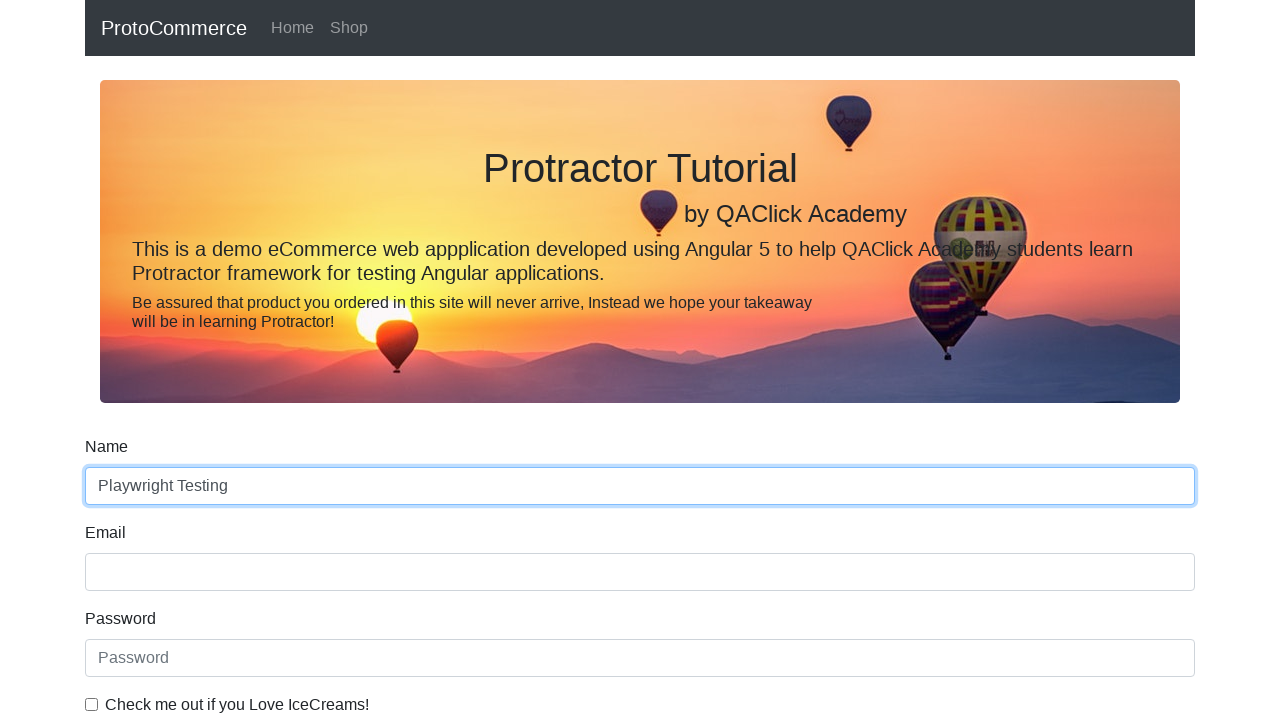